Tests TodoMVC application by adding three todo items, checking/completing some items, and deleting items from the list

Starting URL: https://demo.playwright.dev/todomvc/#/

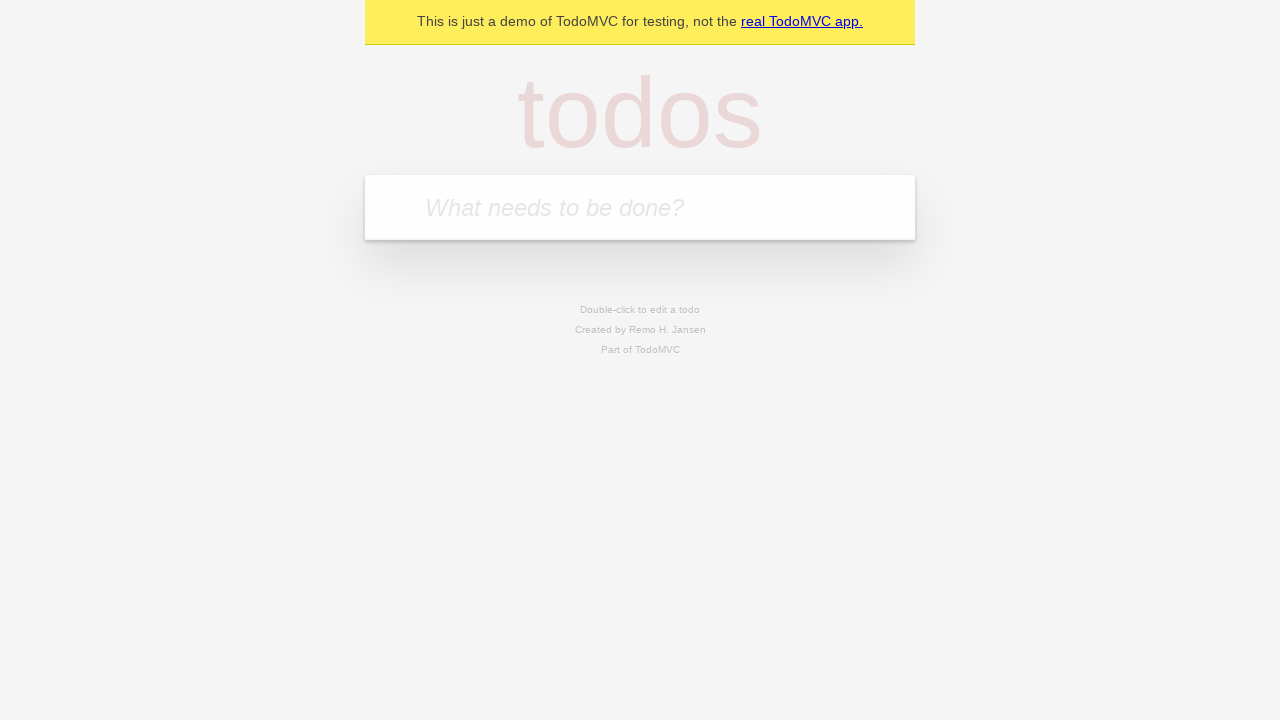

Filled new todo input with 'Do' on .new-todo
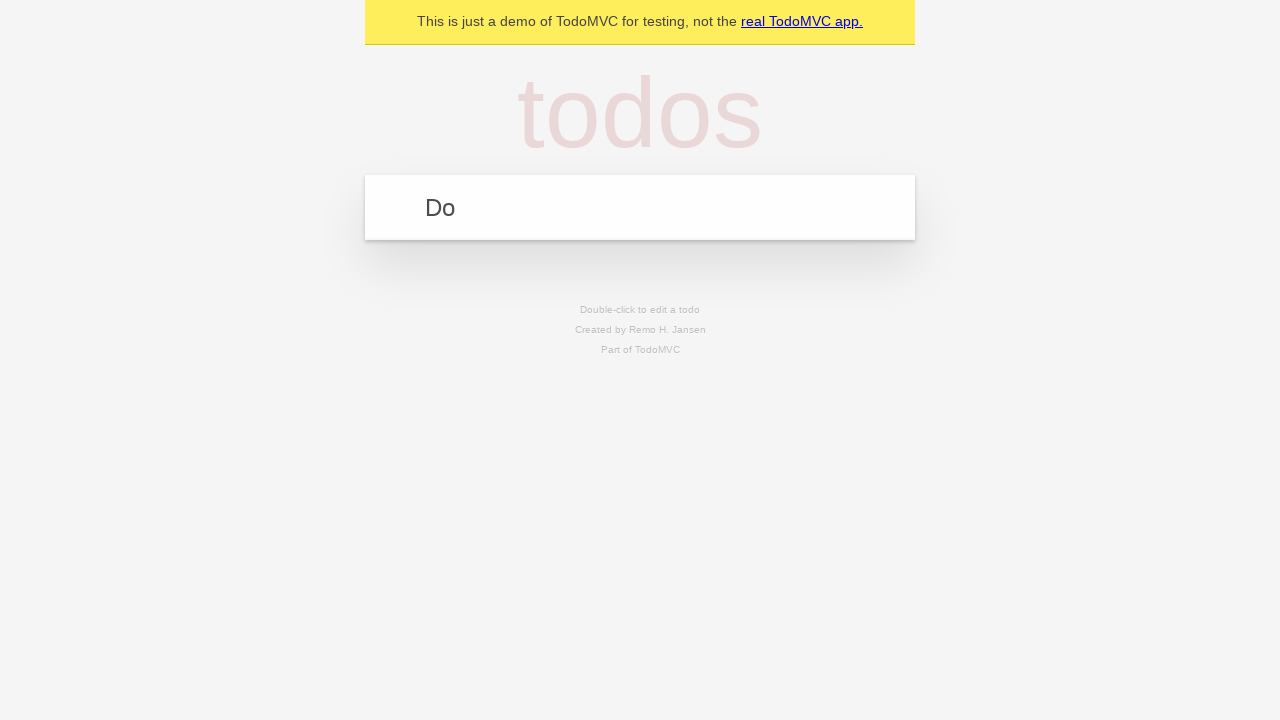

Pressed Enter to add first todo item 'Do' on .new-todo
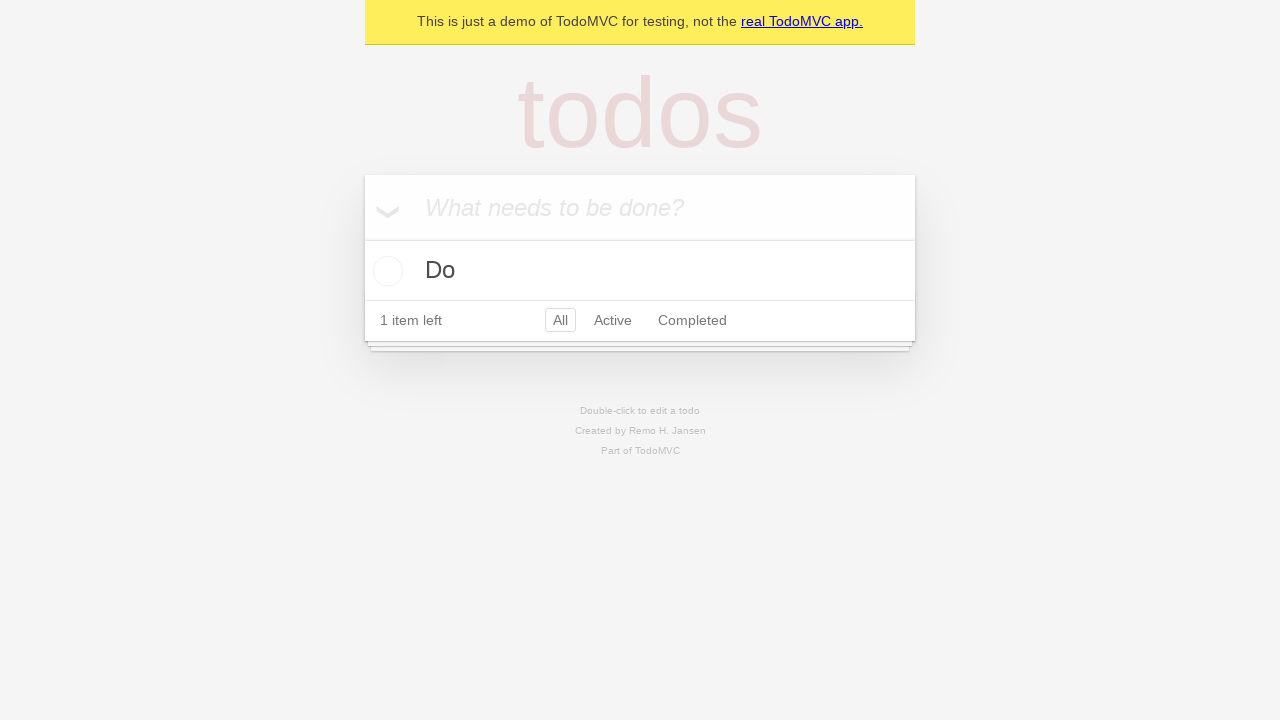

Filled new todo input with 'Some' on .new-todo
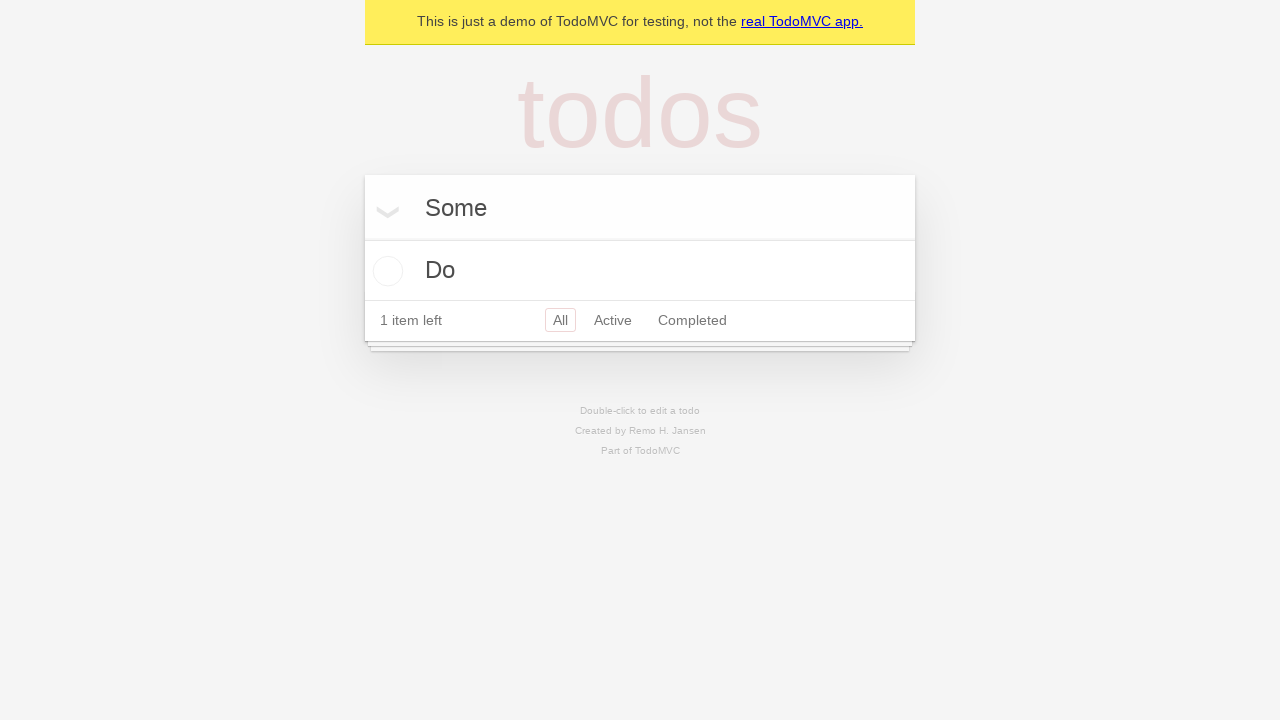

Pressed Enter to add second todo item 'Some' on .new-todo
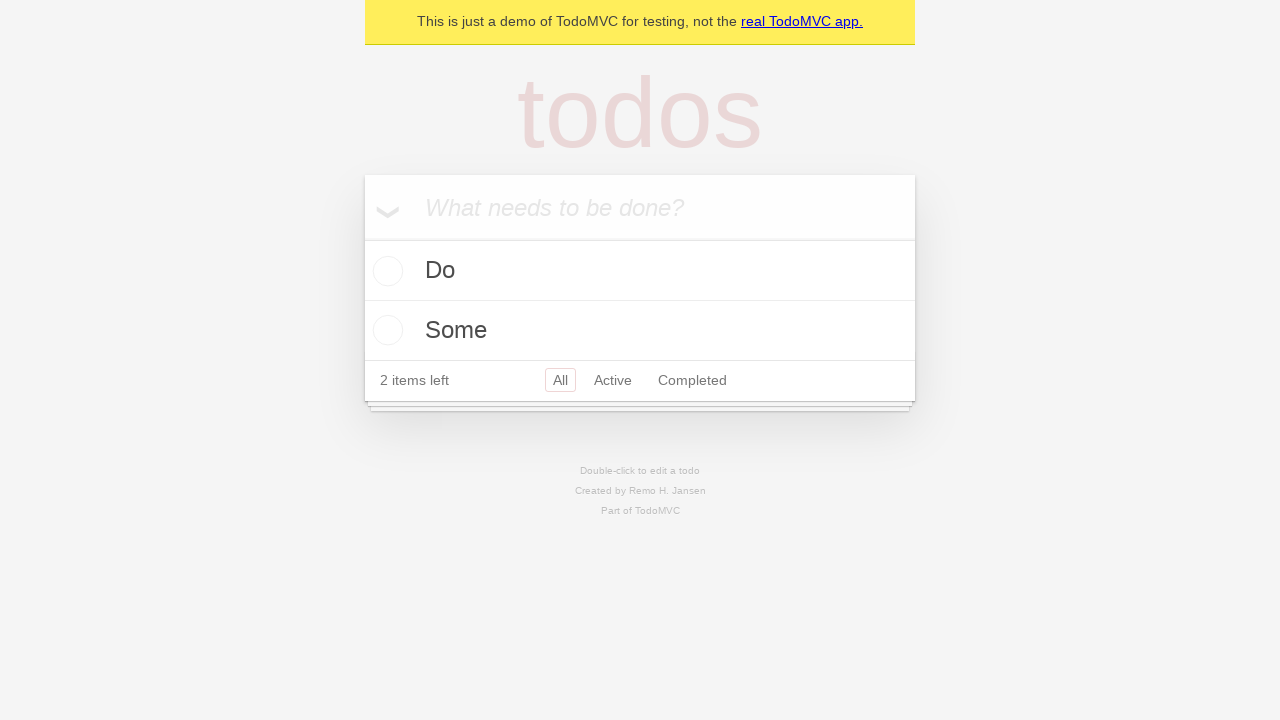

Filled new todo input with 'Things' on .new-todo
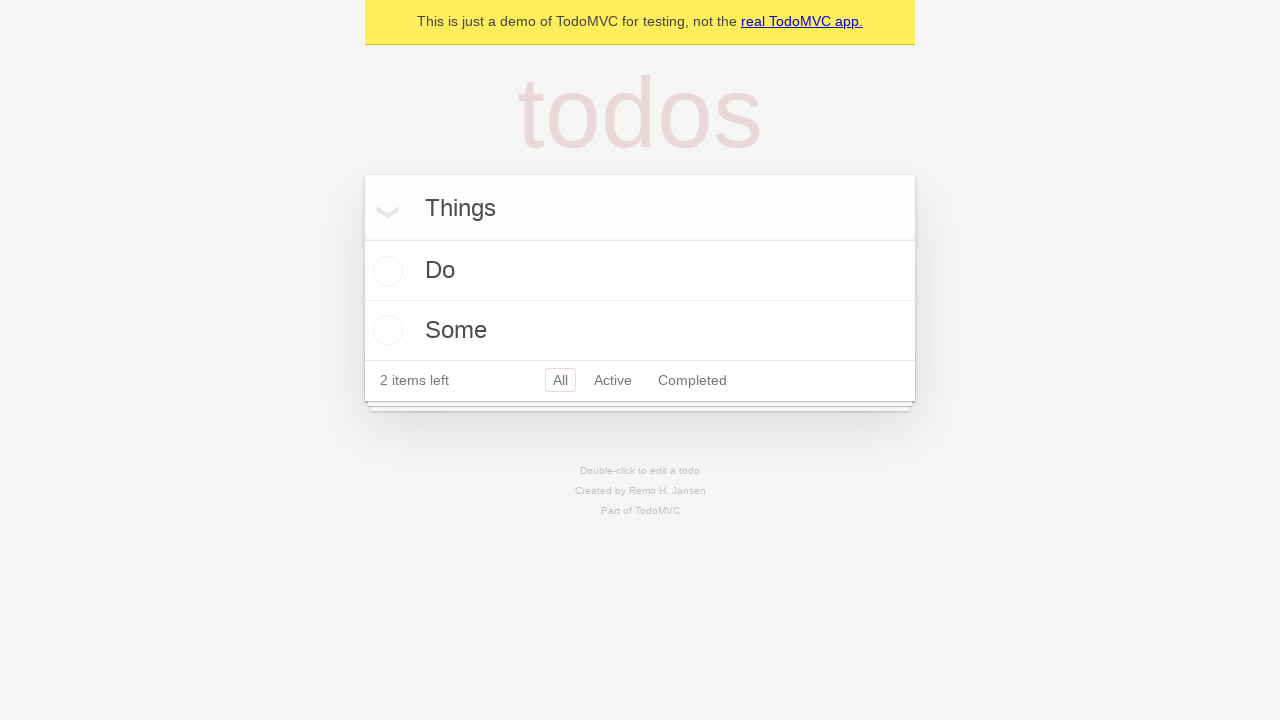

Pressed Enter to add third todo item 'Things' on .new-todo
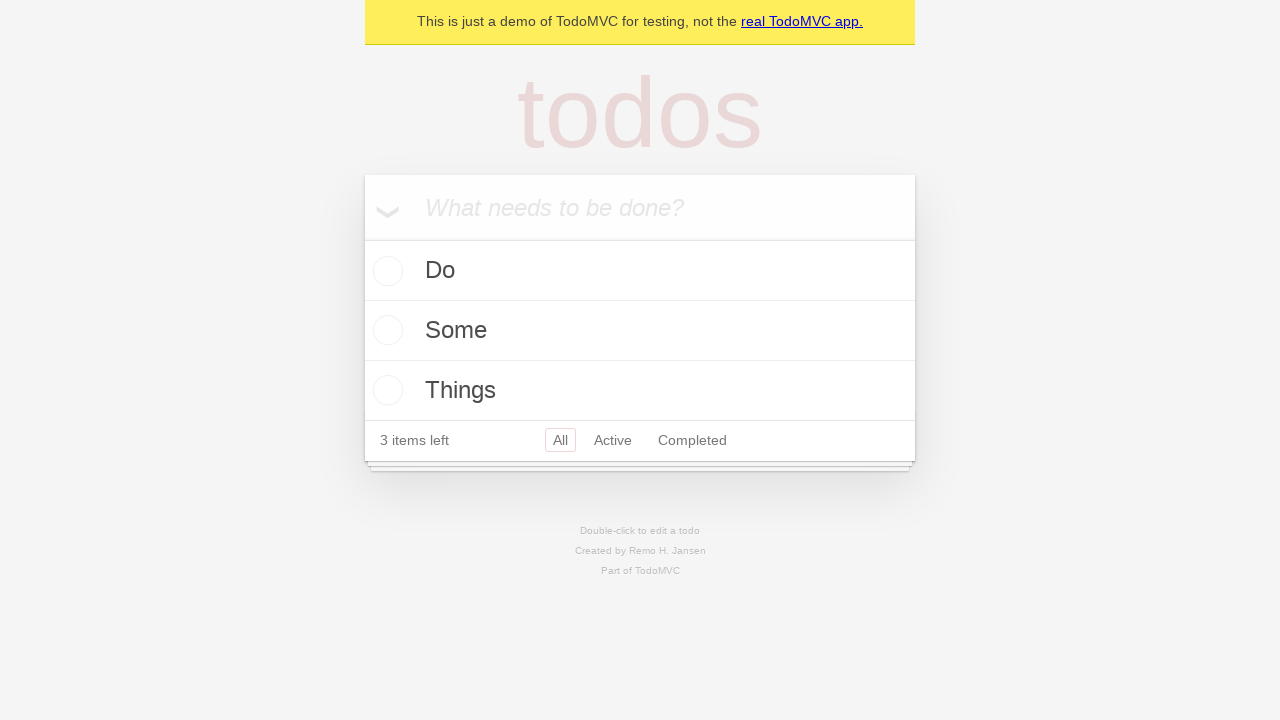

Checked/completed the 'Do' todo item at (385, 271) on .todo-list li >> internal:has-text="Do"i >> .toggle >> nth=0
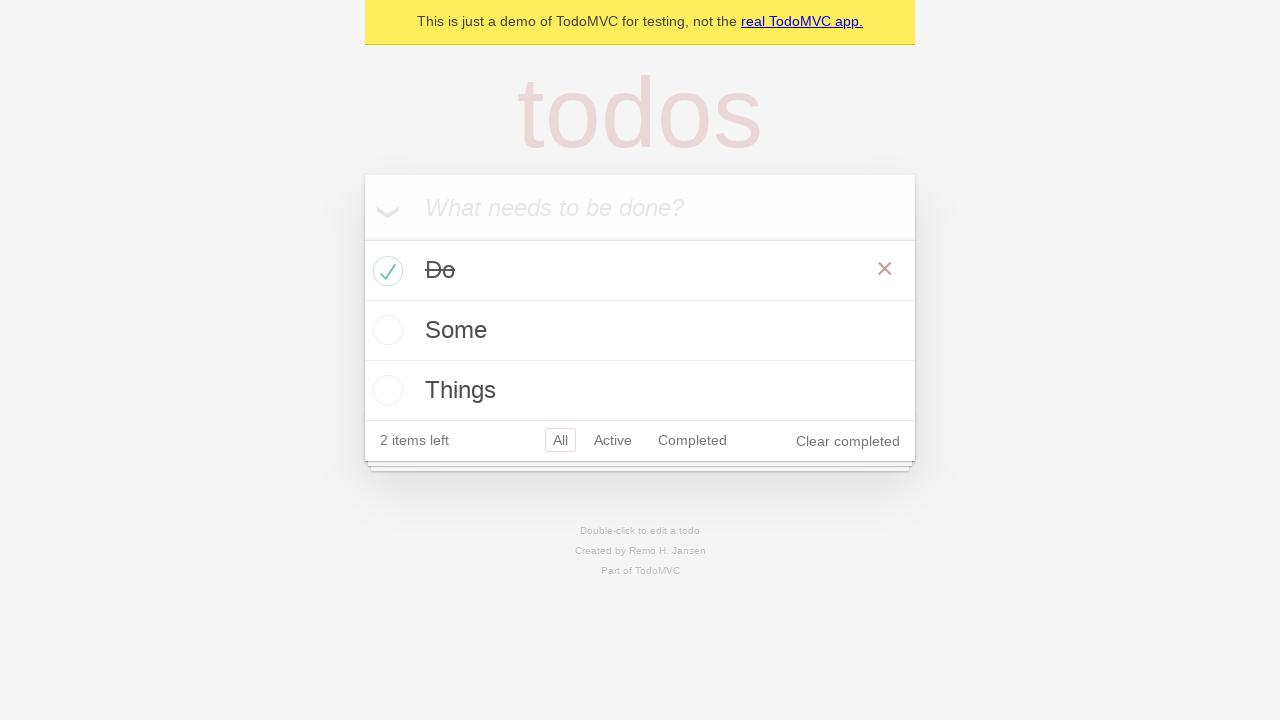

Queried for 'Dooooo' todo item
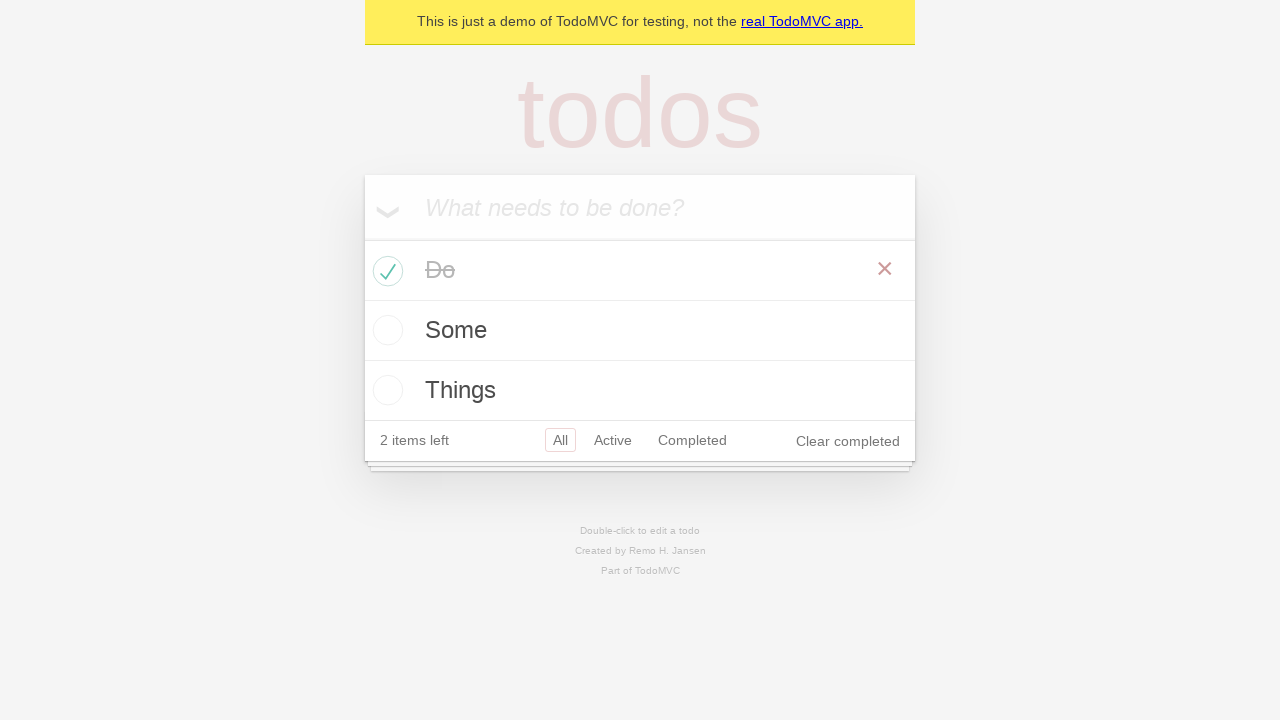

Located 'Some' todo item
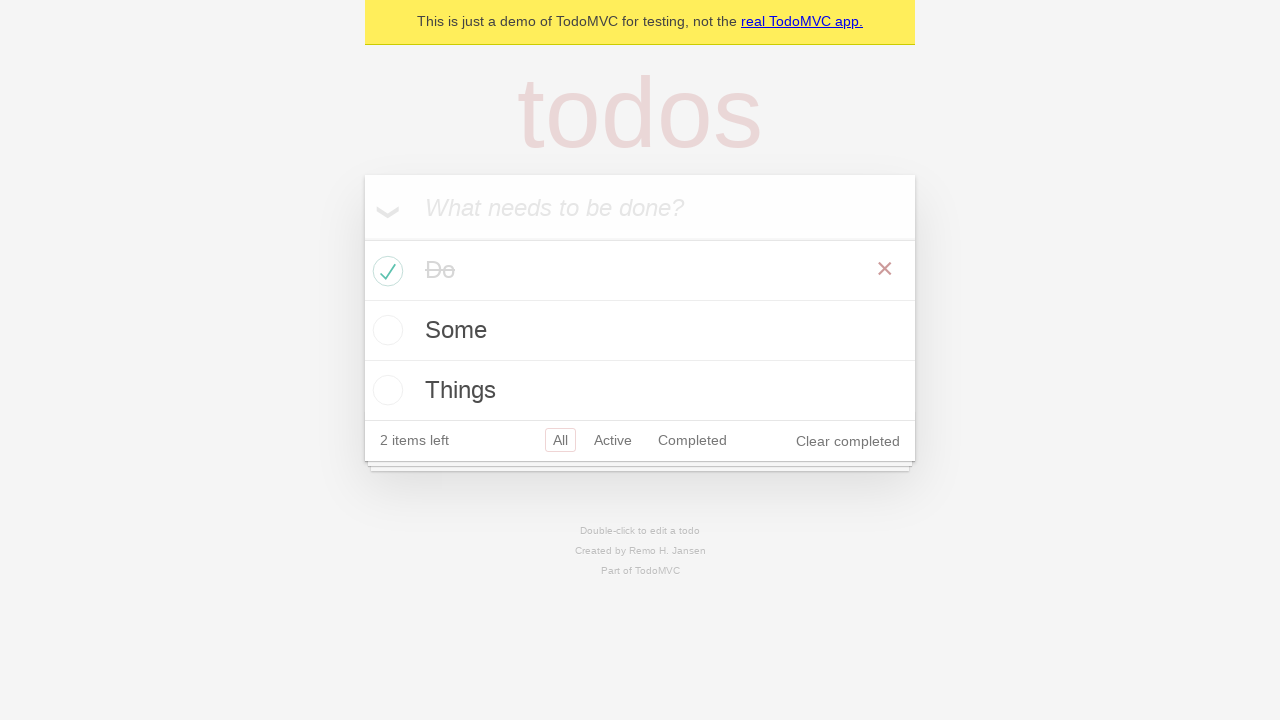

Hovered over 'Some' todo item to reveal delete button at (640, 331) on .todo-list li >> internal:has-text="Some"i
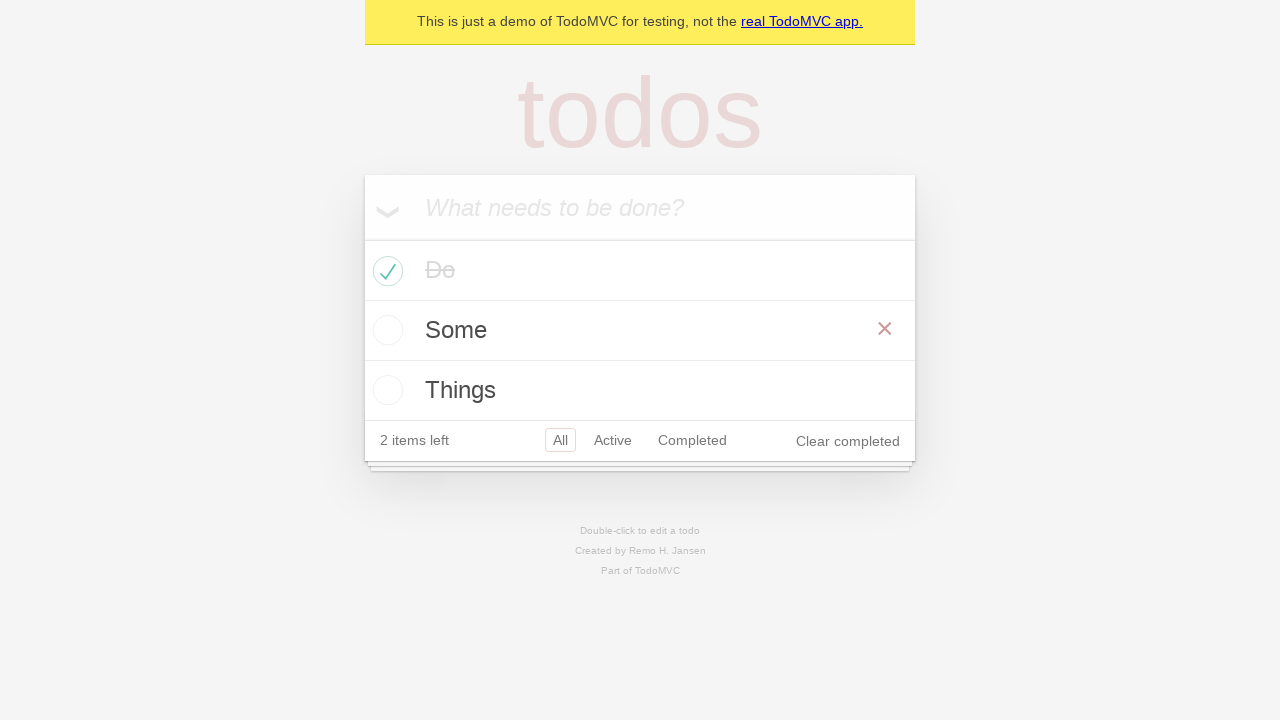

Clicked delete button to remove 'Some' todo item at (885, 329) on .todo-list li >> internal:has-text="Some"i >> .destroy
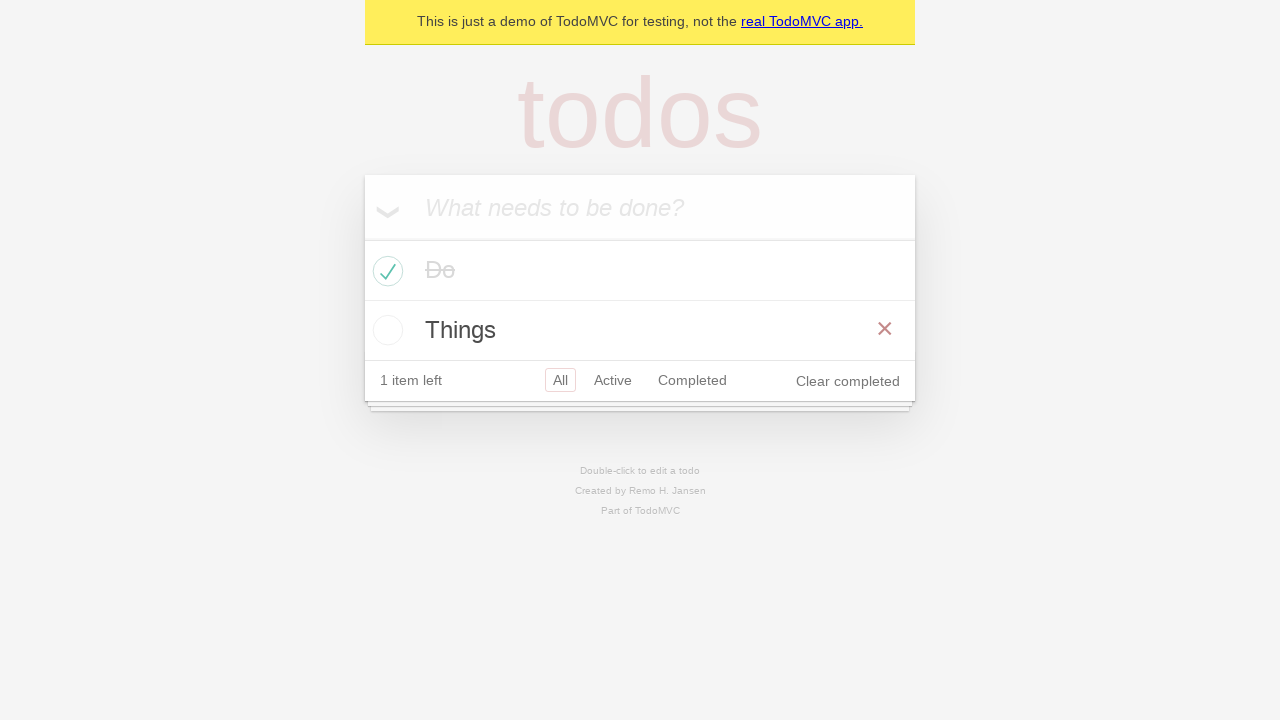

Located 'Do' todo item
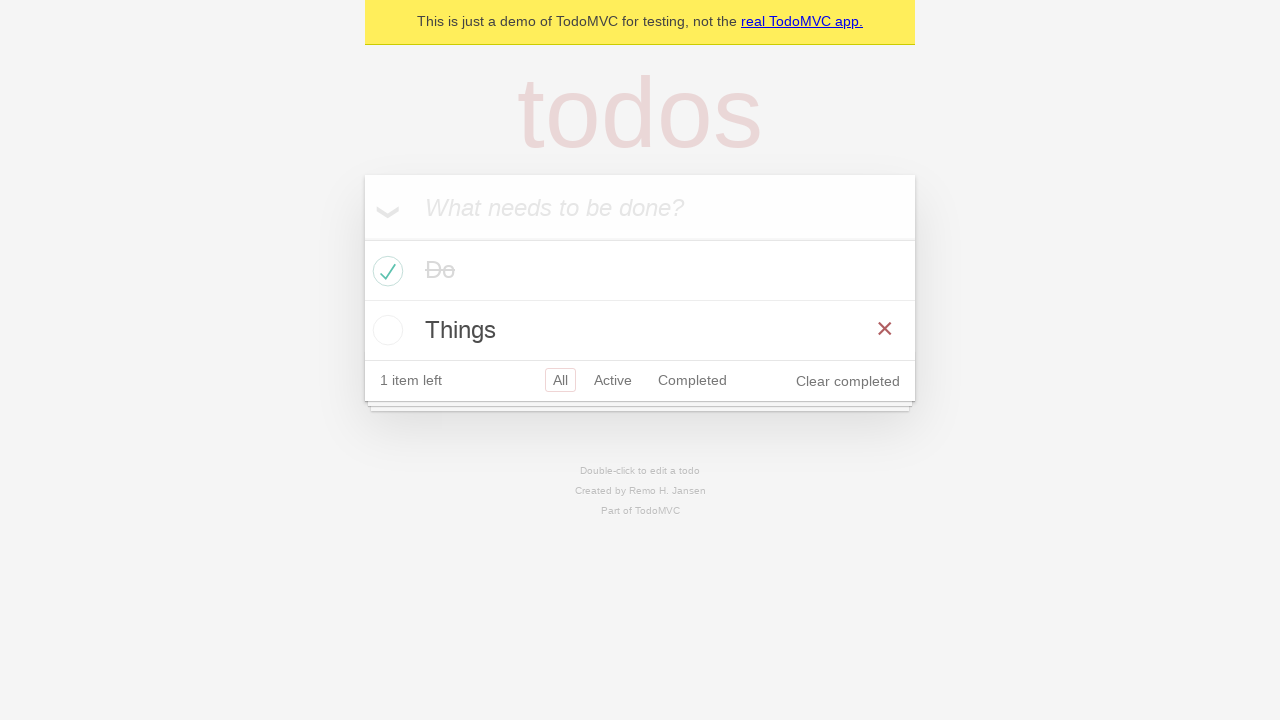

Hovered over 'Do' todo item to reveal delete button at (640, 271) on .todo-list li >> internal:has-text="Do"i
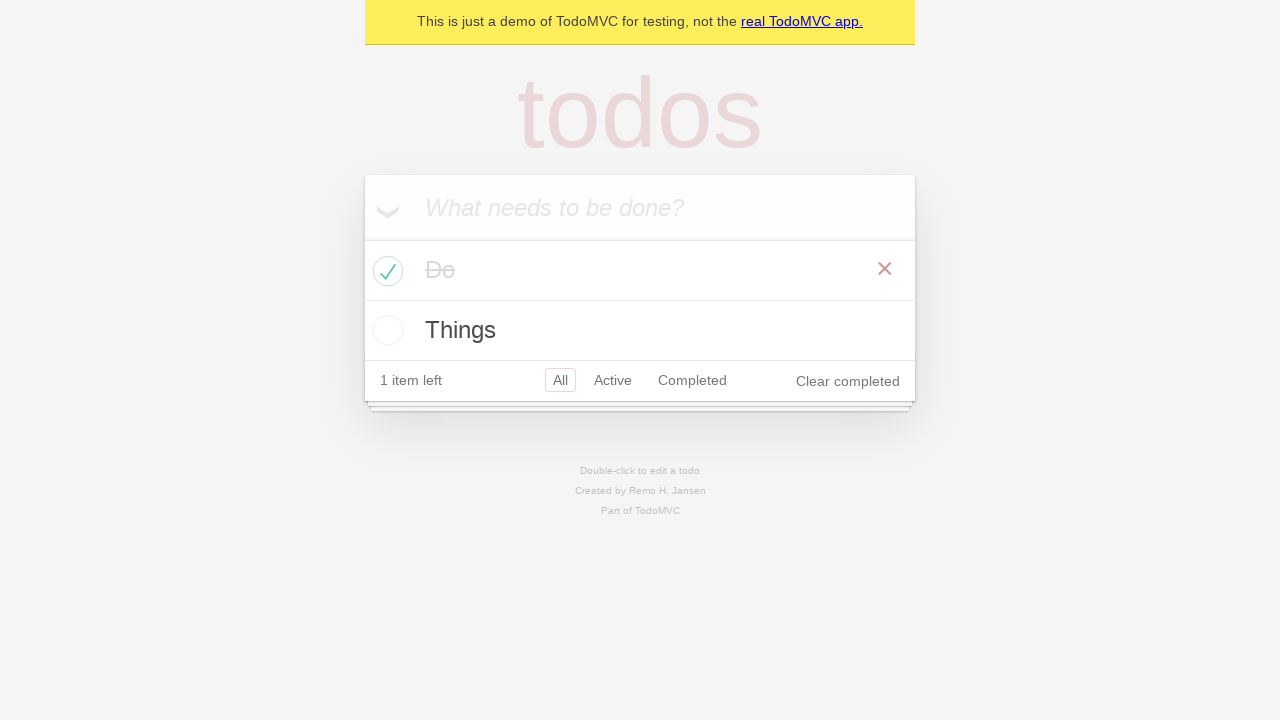

Clicked delete button to remove 'Do' todo item at (885, 269) on .todo-list li >> internal:has-text="Do"i >> .destroy
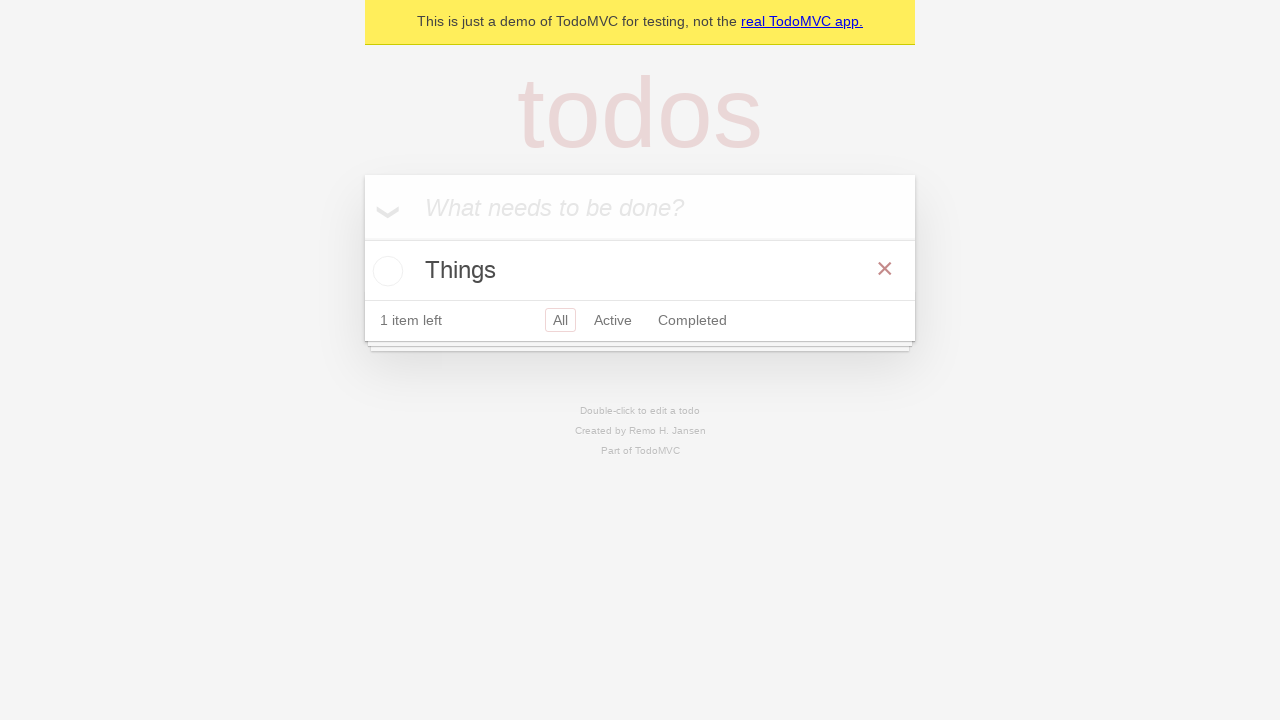

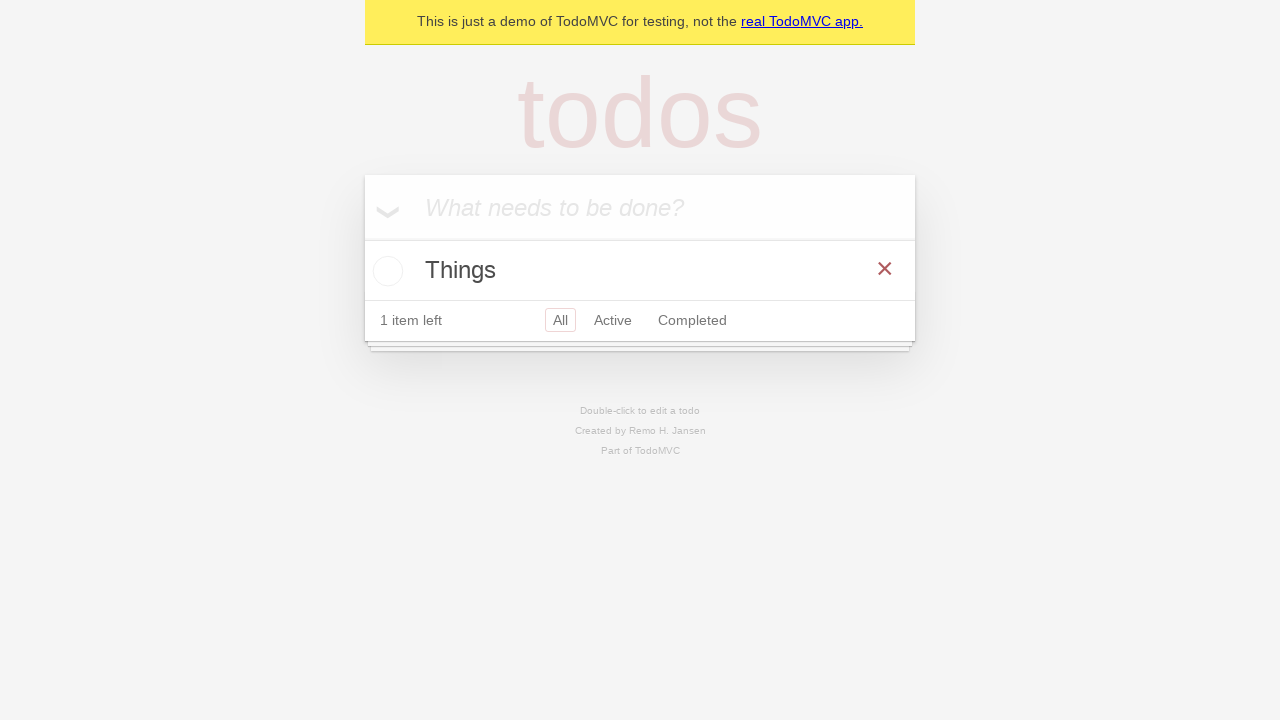